Tests that a todo item is removed if edited to an empty string

Starting URL: https://demo.playwright.dev/todomvc

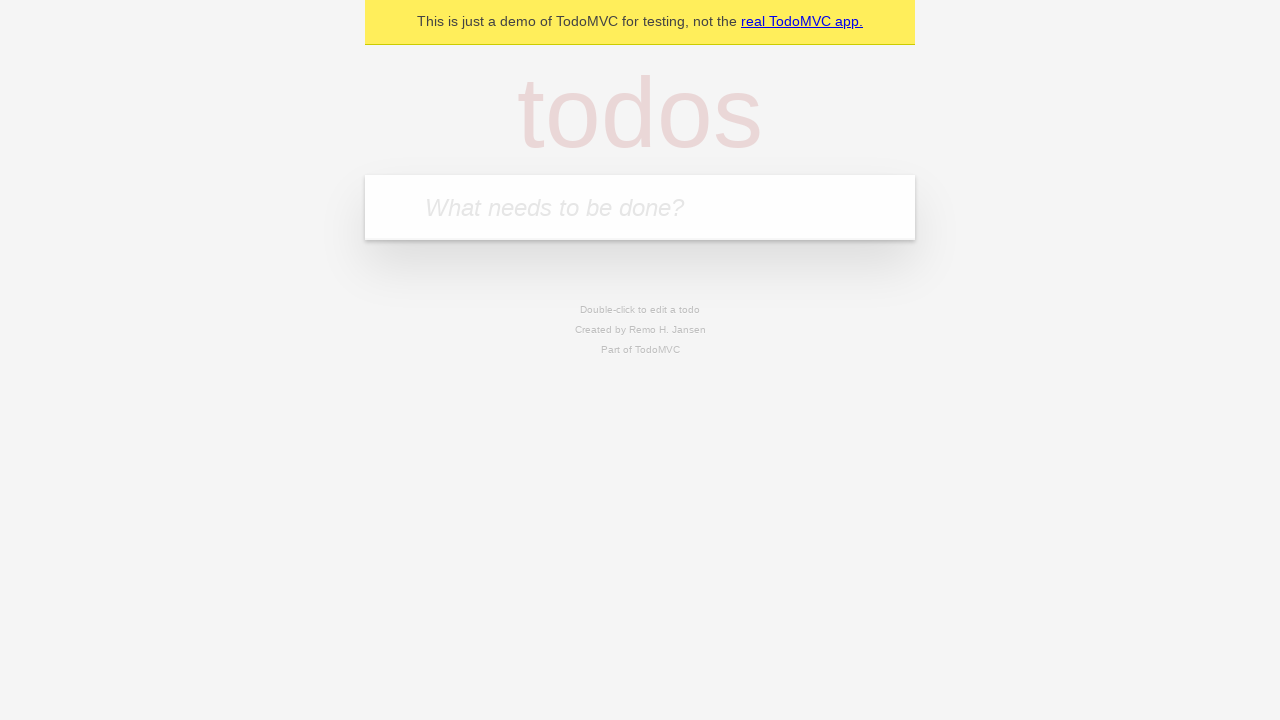

Filled todo input with 'buy some cheese' on internal:attr=[placeholder="What needs to be done?"i]
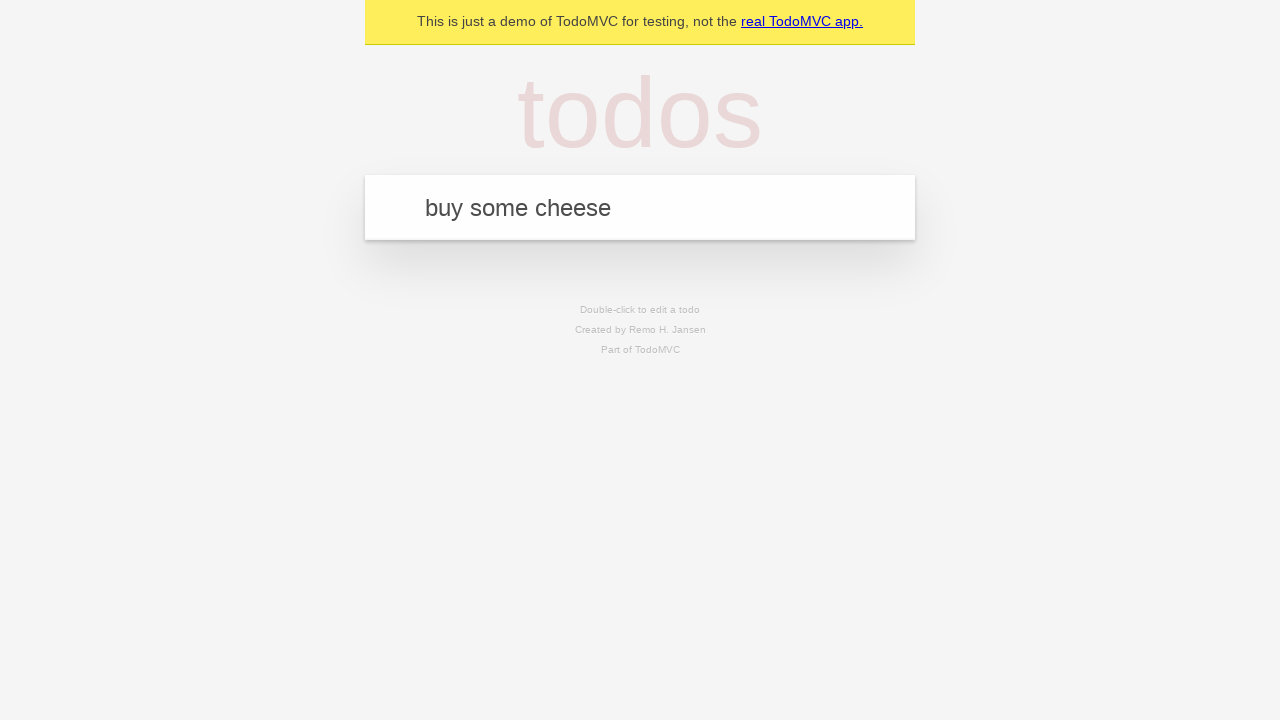

Pressed Enter to create first todo on internal:attr=[placeholder="What needs to be done?"i]
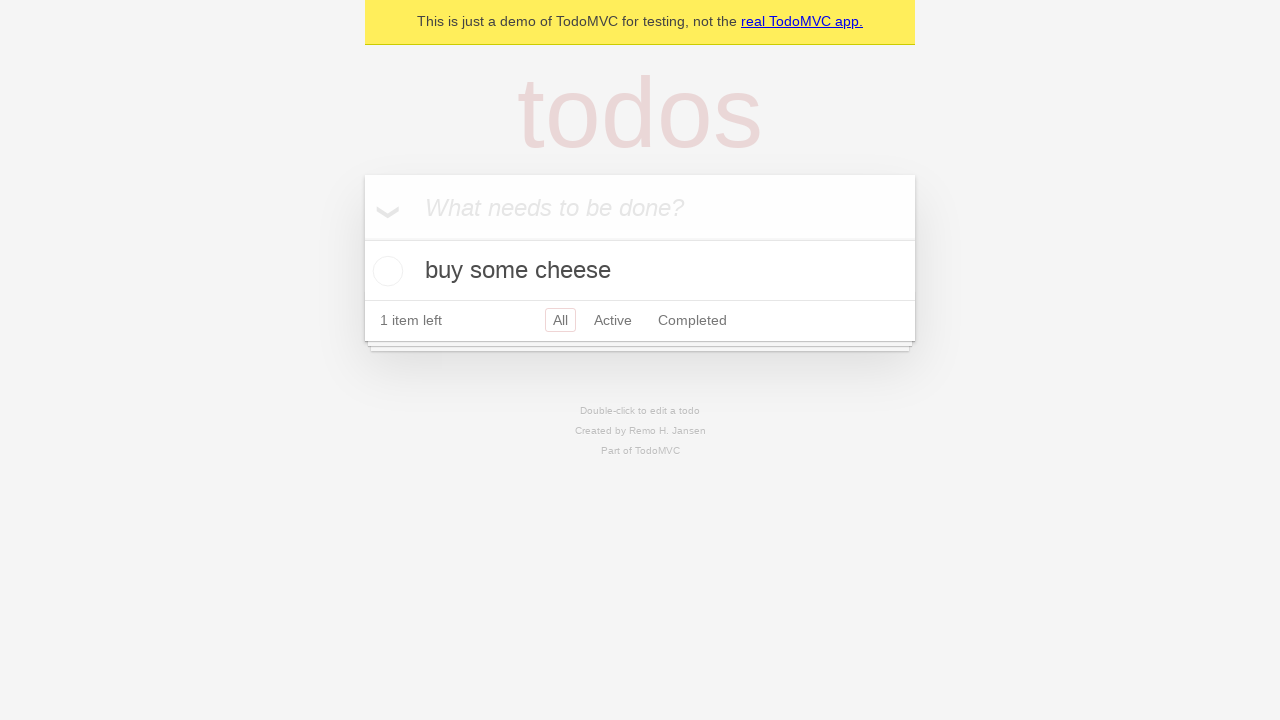

Filled todo input with 'feed the cat' on internal:attr=[placeholder="What needs to be done?"i]
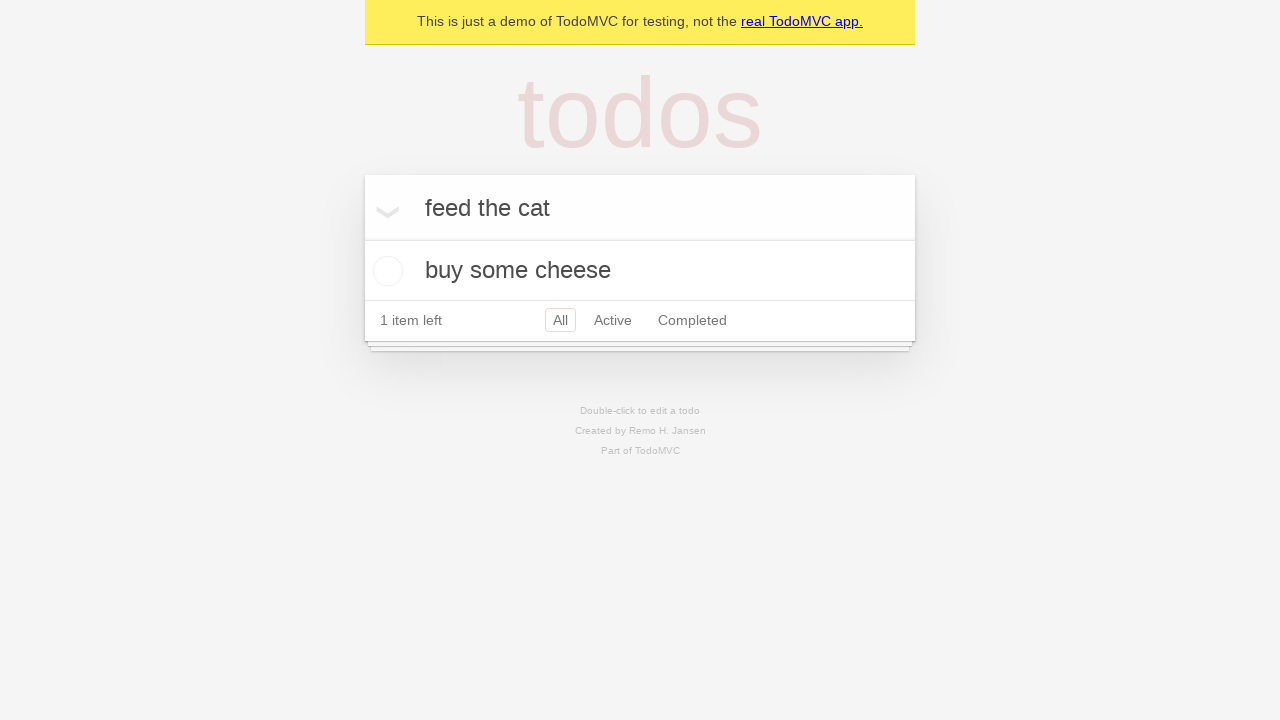

Pressed Enter to create second todo on internal:attr=[placeholder="What needs to be done?"i]
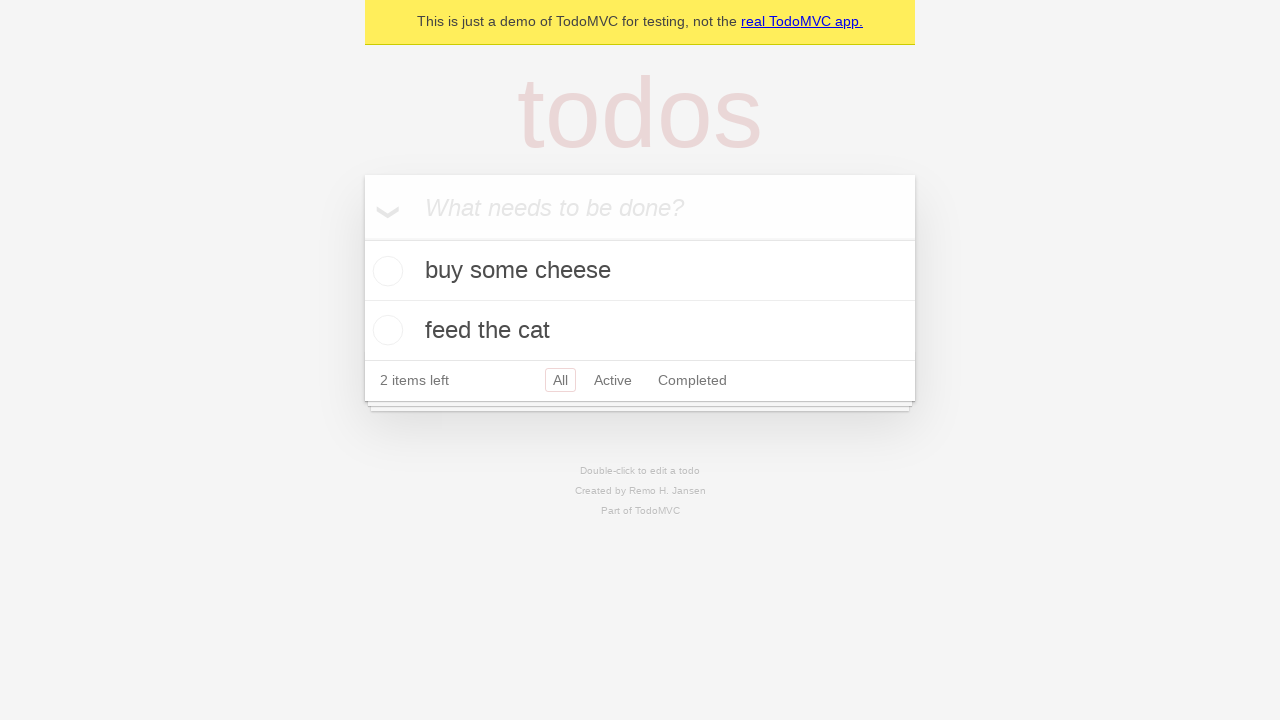

Filled todo input with 'book a doctors appointment' on internal:attr=[placeholder="What needs to be done?"i]
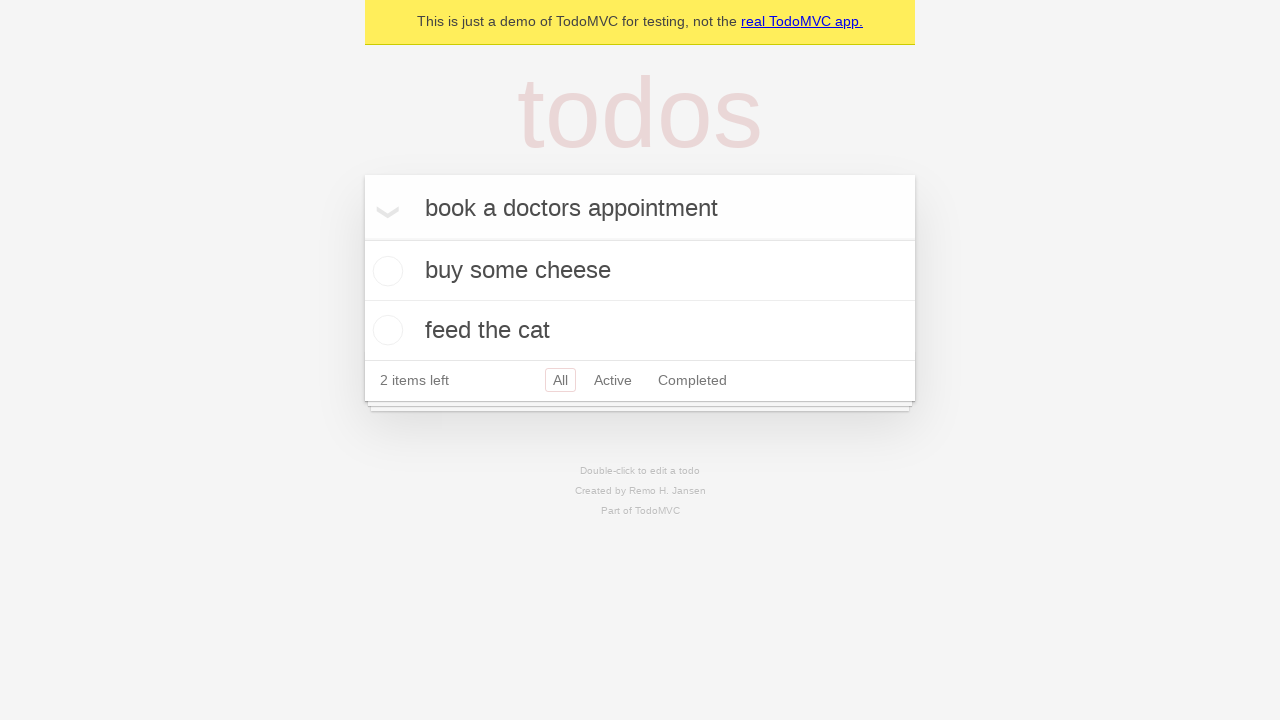

Pressed Enter to create third todo on internal:attr=[placeholder="What needs to be done?"i]
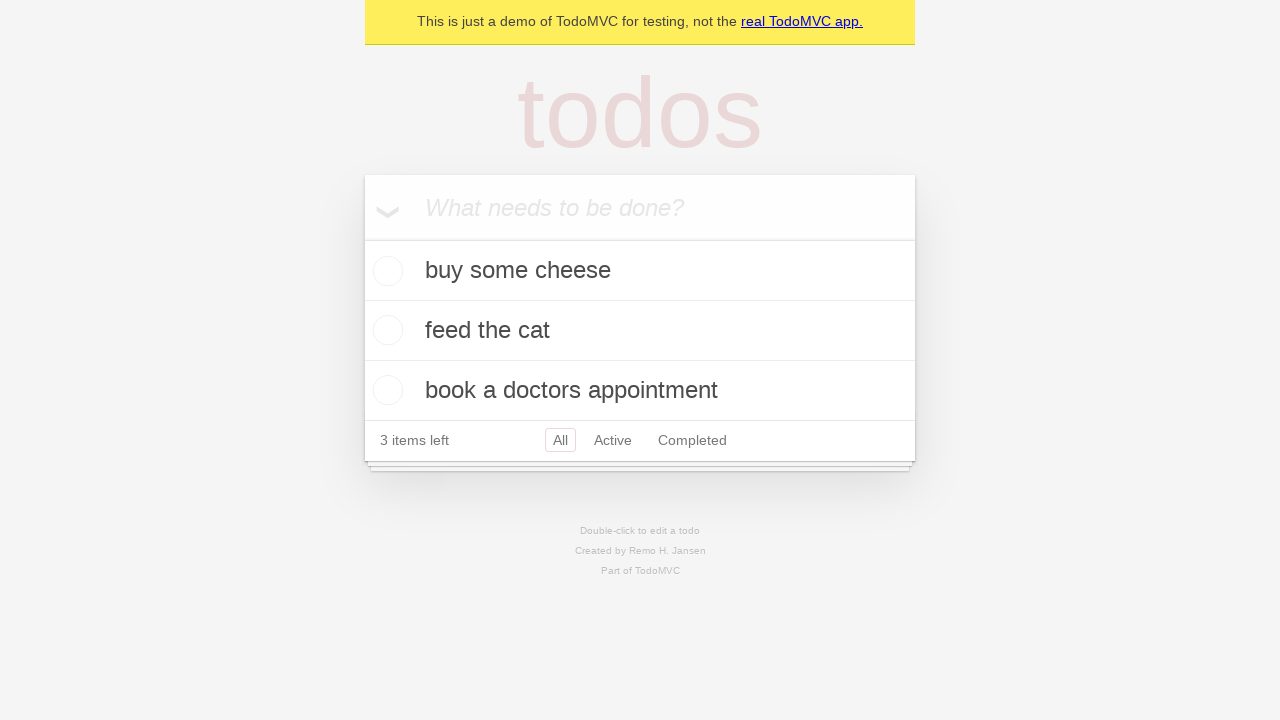

Double-clicked second todo item to enter edit mode at (640, 331) on internal:testid=[data-testid="todo-item"s] >> nth=1
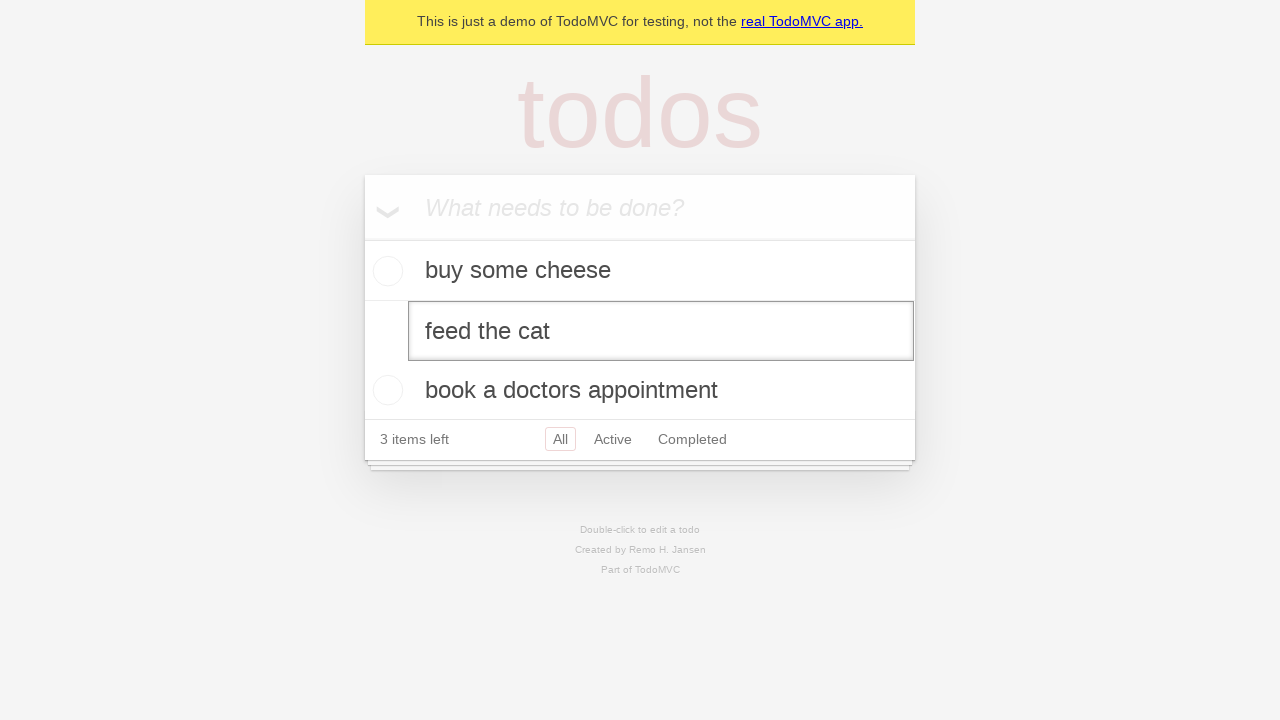

Cleared the todo text by filling with empty string on internal:testid=[data-testid="todo-item"s] >> nth=1 >> internal:role=textbox[nam
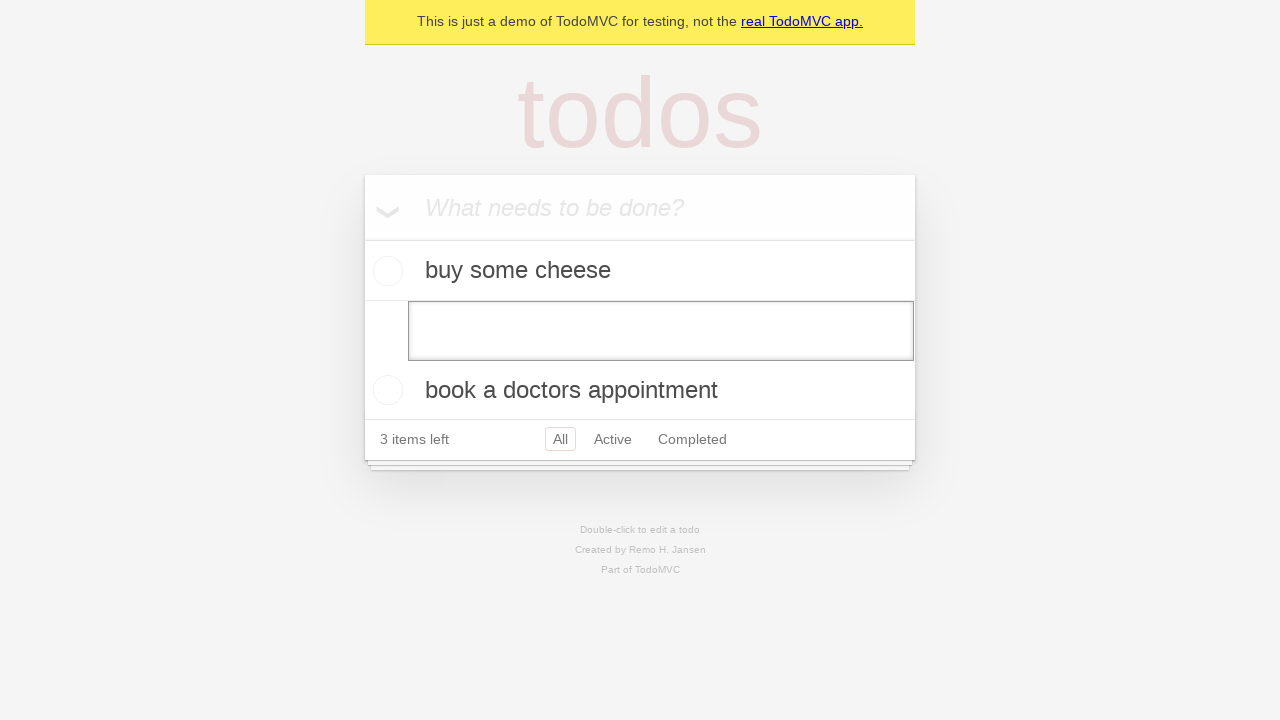

Pressed Enter to confirm empty edit, removing the todo item on internal:testid=[data-testid="todo-item"s] >> nth=1 >> internal:role=textbox[nam
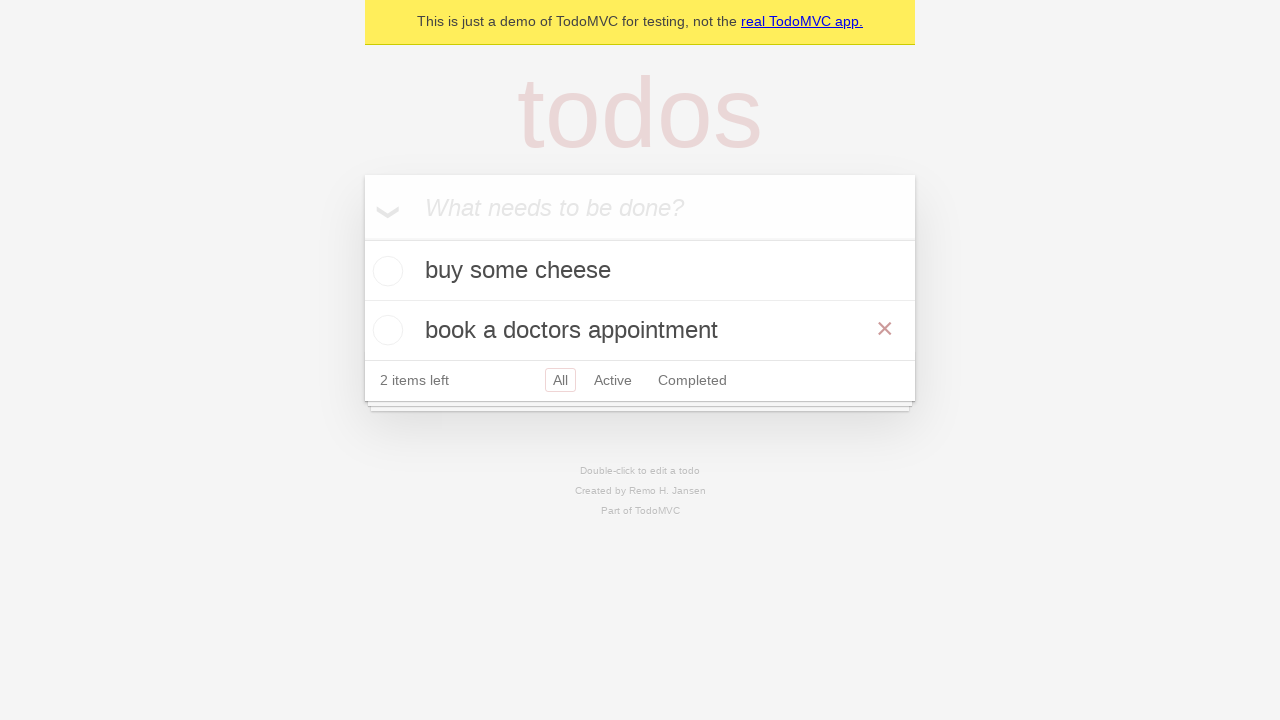

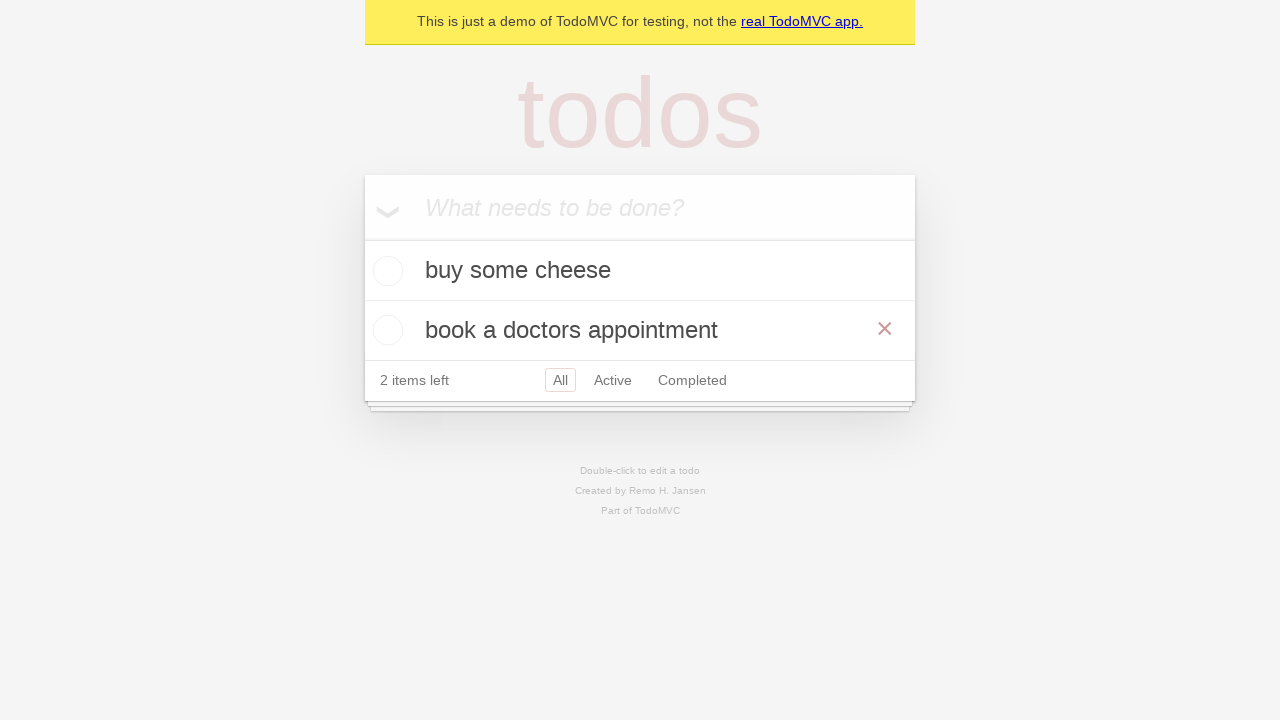